Tests Playwright's clock manipulation feature by installing a fake clock, navigating to an online digital clock page, and fast-forwarding time by 2 hours to verify the clock API works correctly.

Starting URL: https://www.online-stopwatch.com/online-digital-clock/

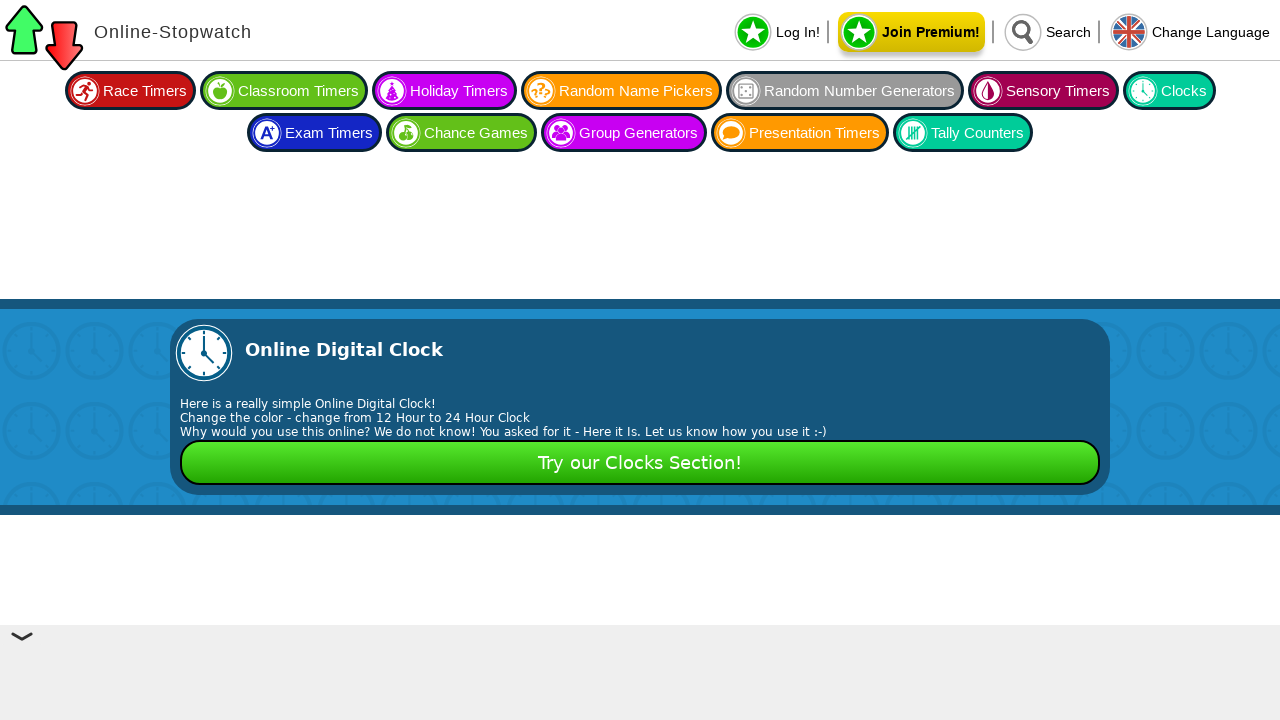

Waited for page to fully load
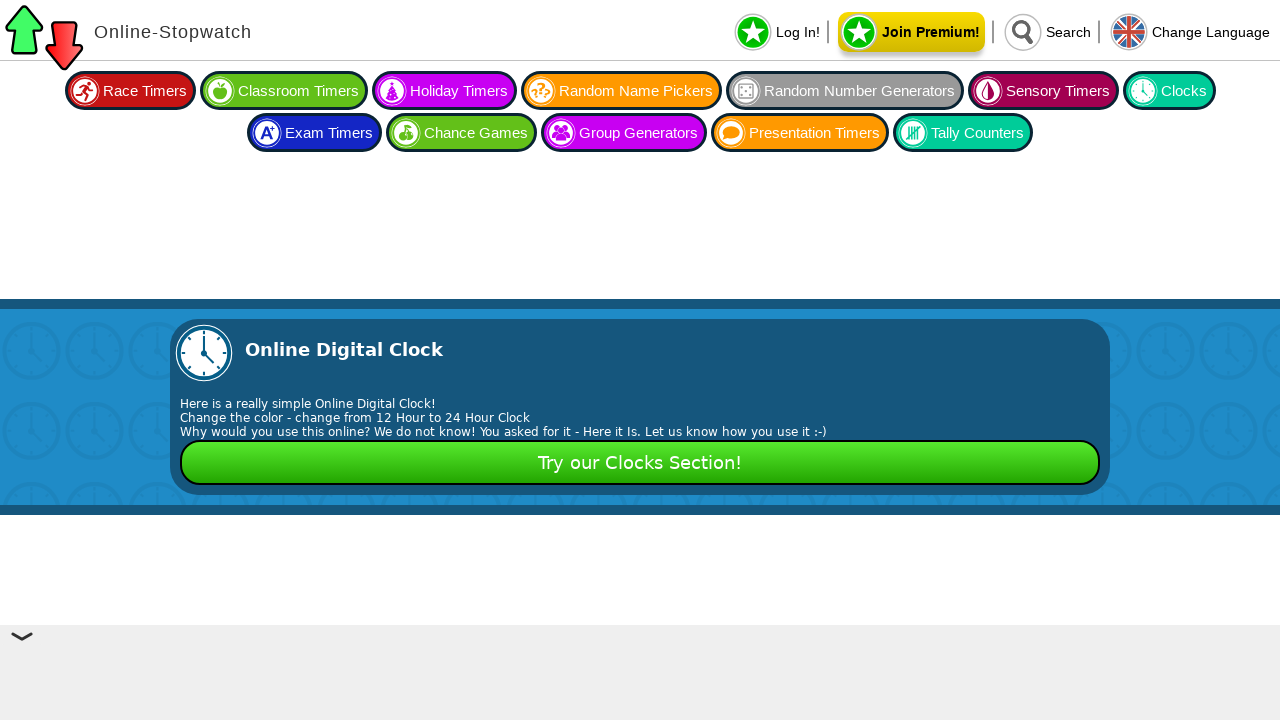

Located the timer iframe
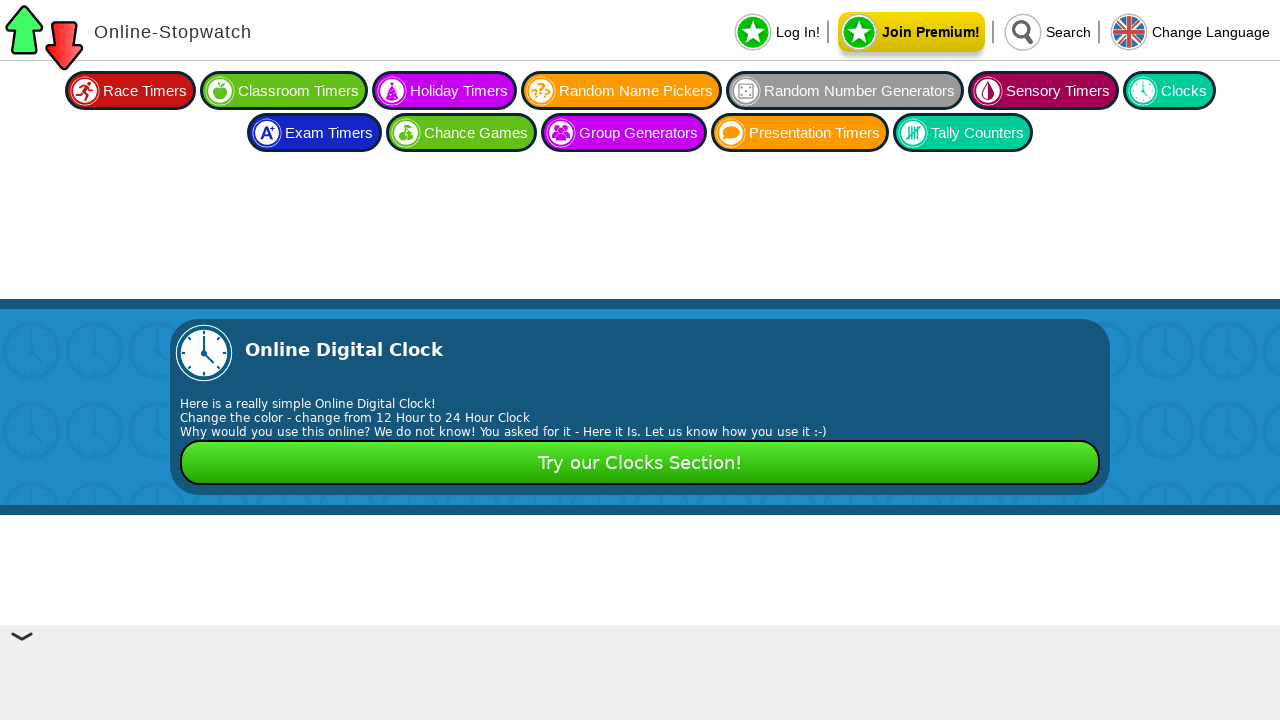

Located the timer canvas element inside iframe
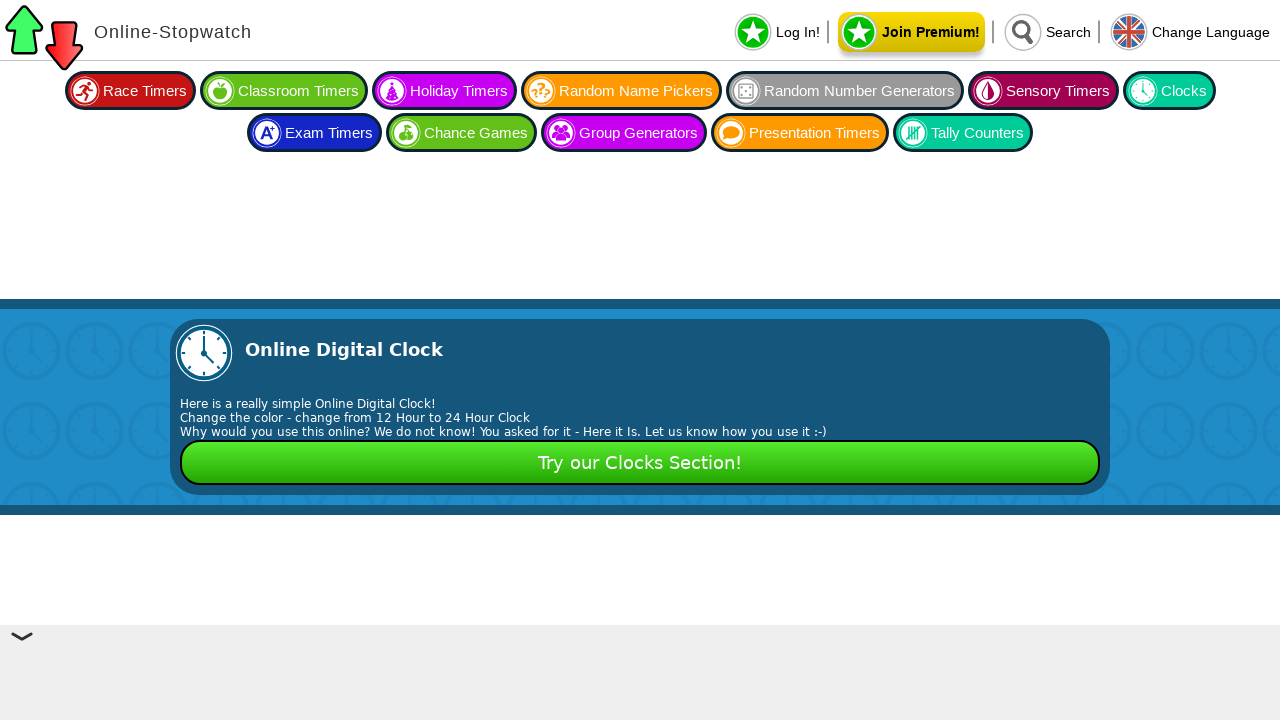

Timer element became visible
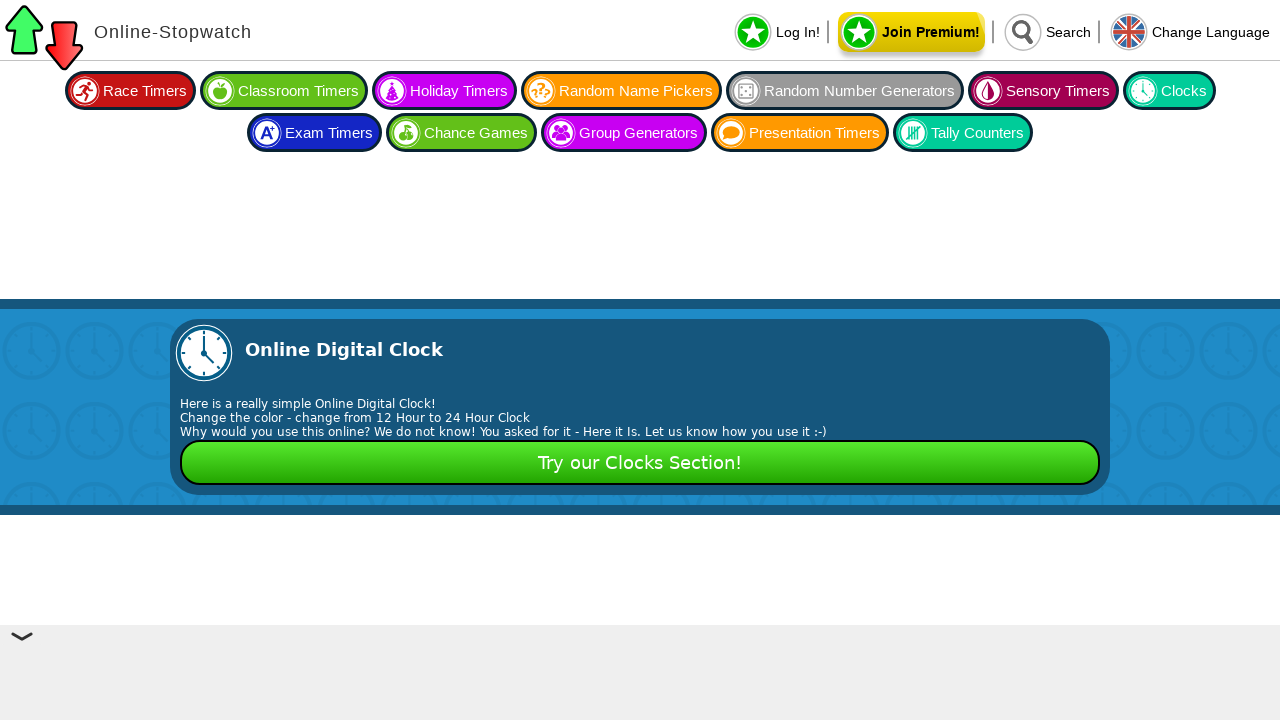

Captured screenshot of timer before fast-forwarding
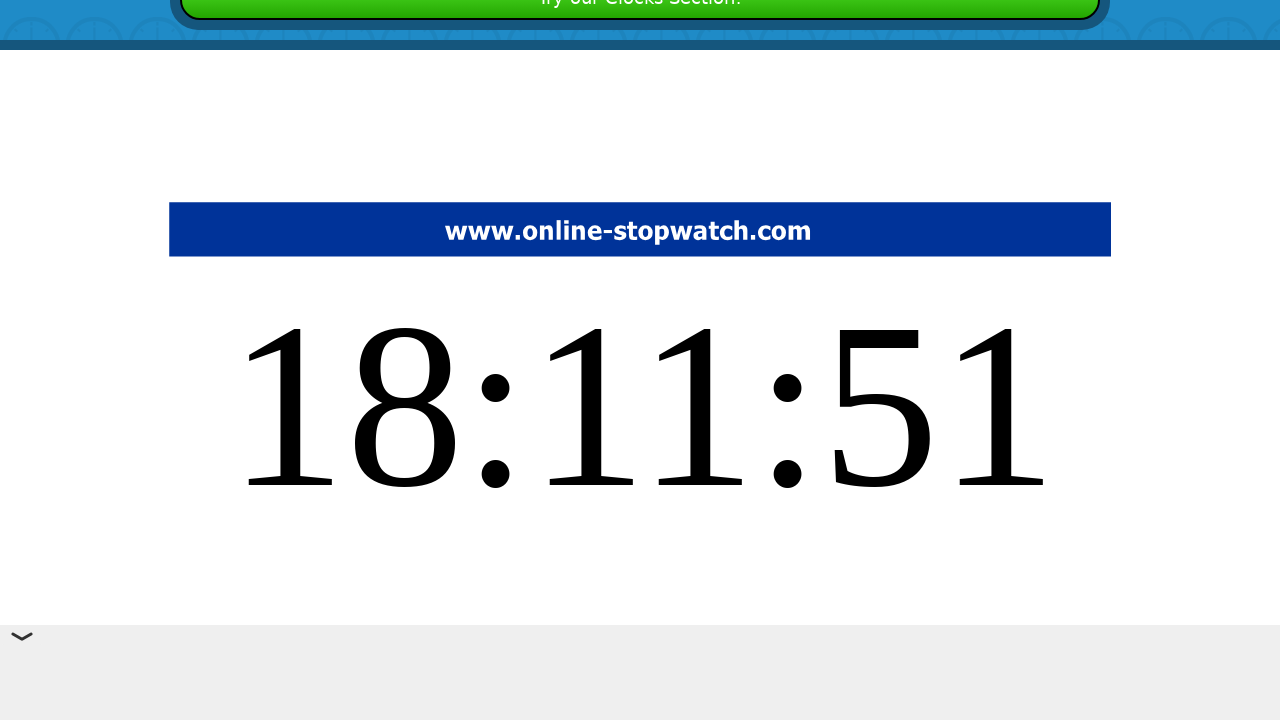

Fast-forwarded clock by 2 hours
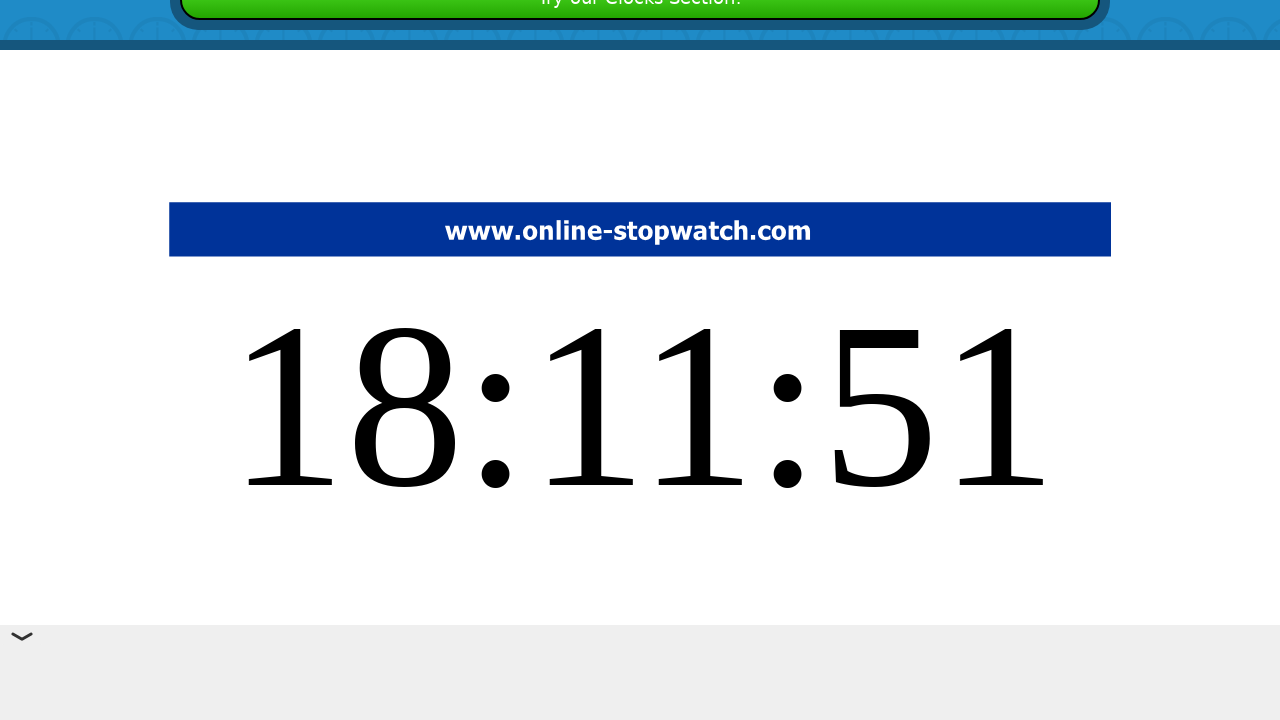

Waited for DOM to be ready after time manipulation
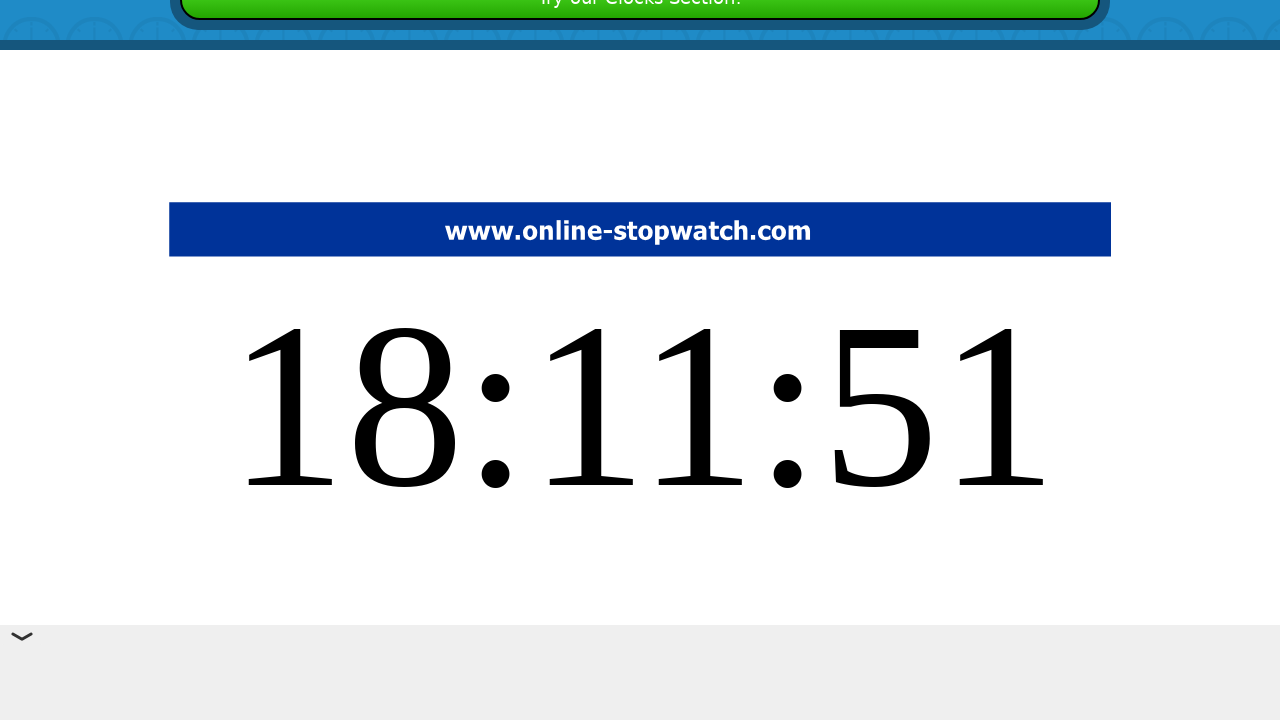

Captured screenshot of timer after fast-forwarding
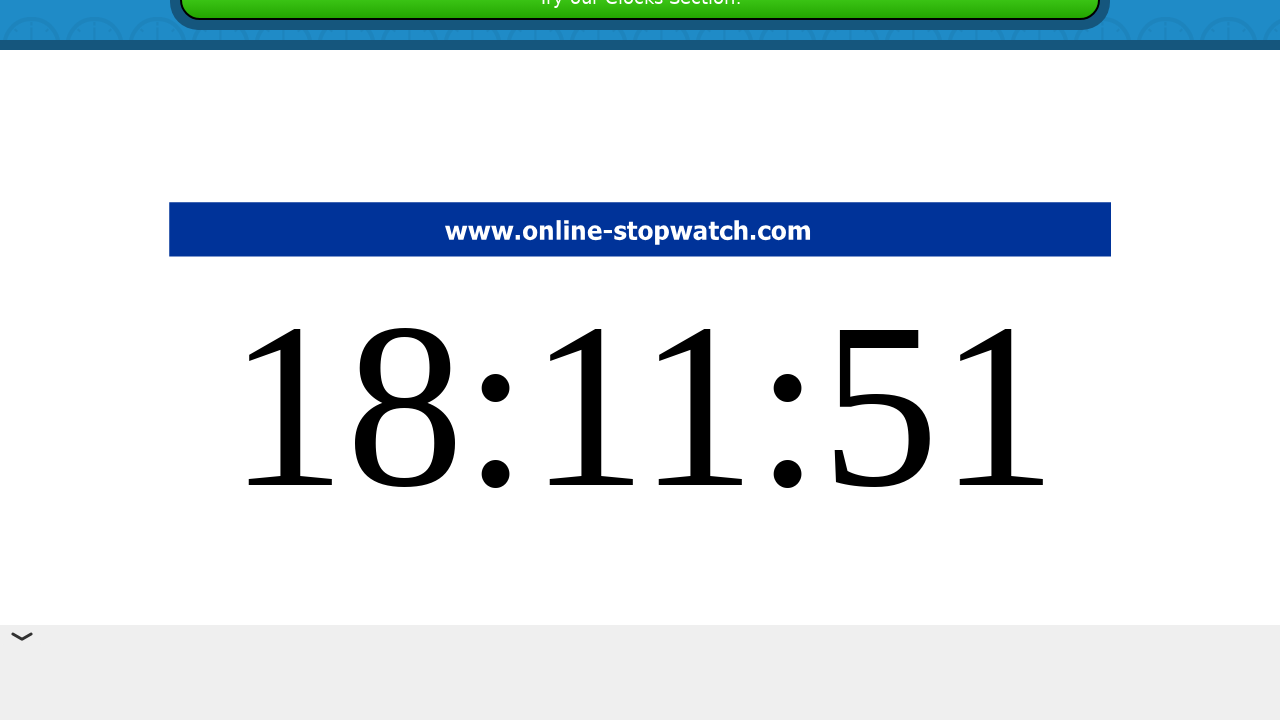

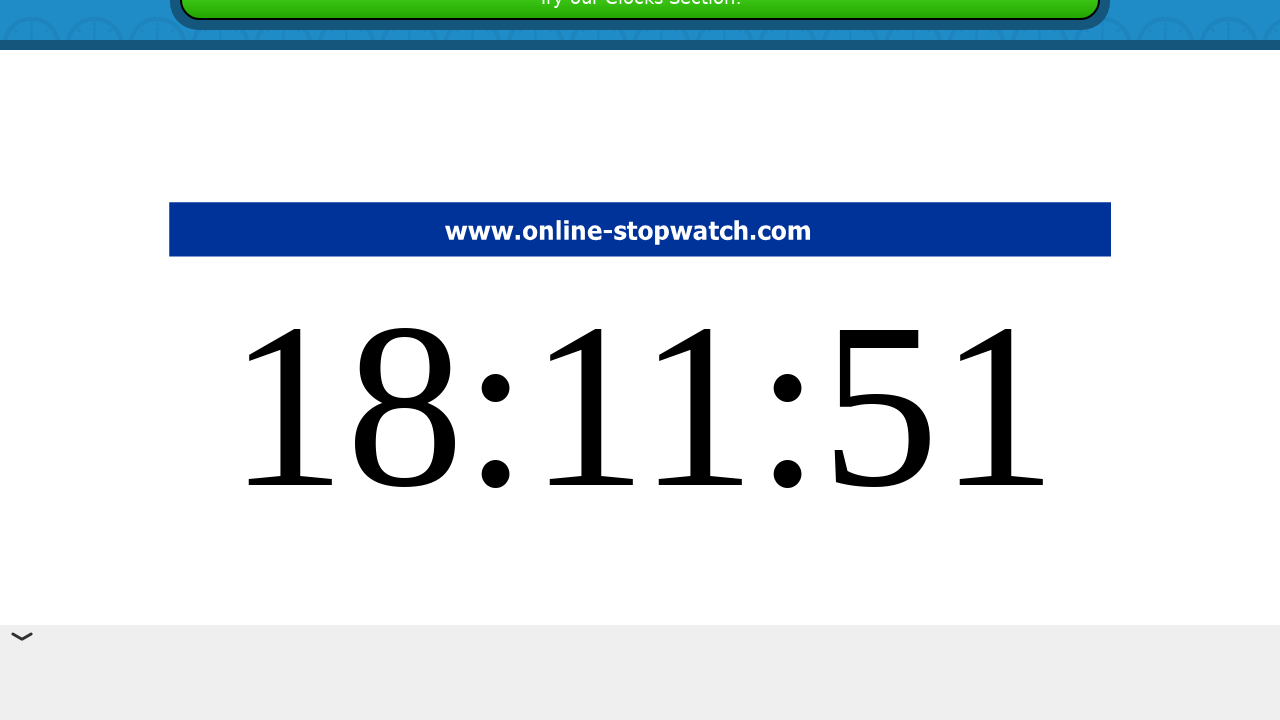